Navigates to a test homepage and verifies the page loads by waiting for it to be ready, then retrieves the page title and URL.

Starting URL: https://kristinek.github.io/site/

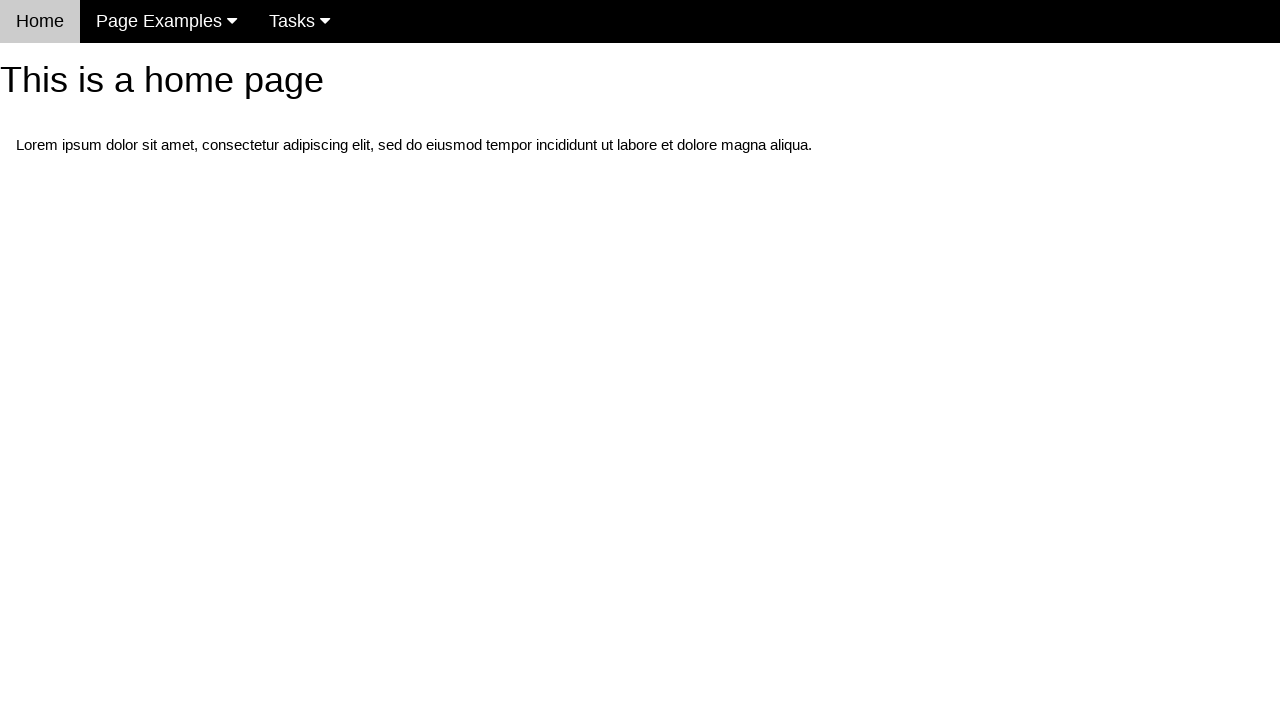

Navigated to test homepage
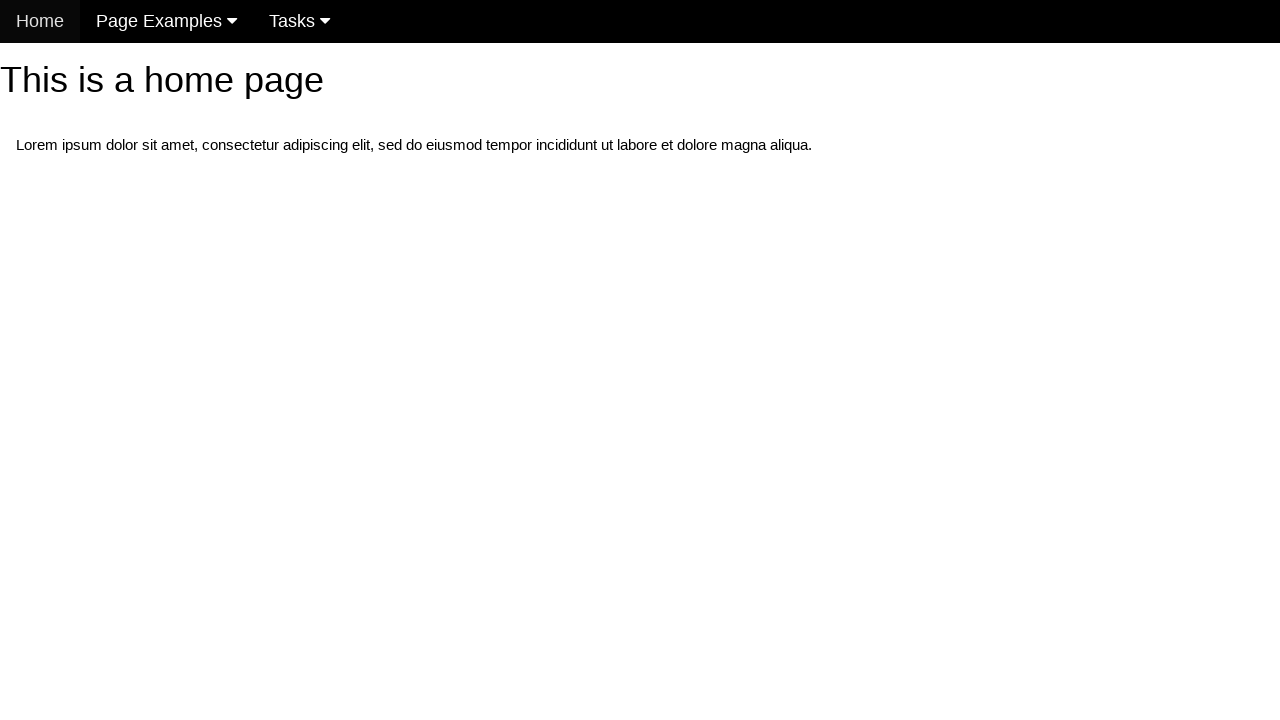

Page DOM content fully loaded
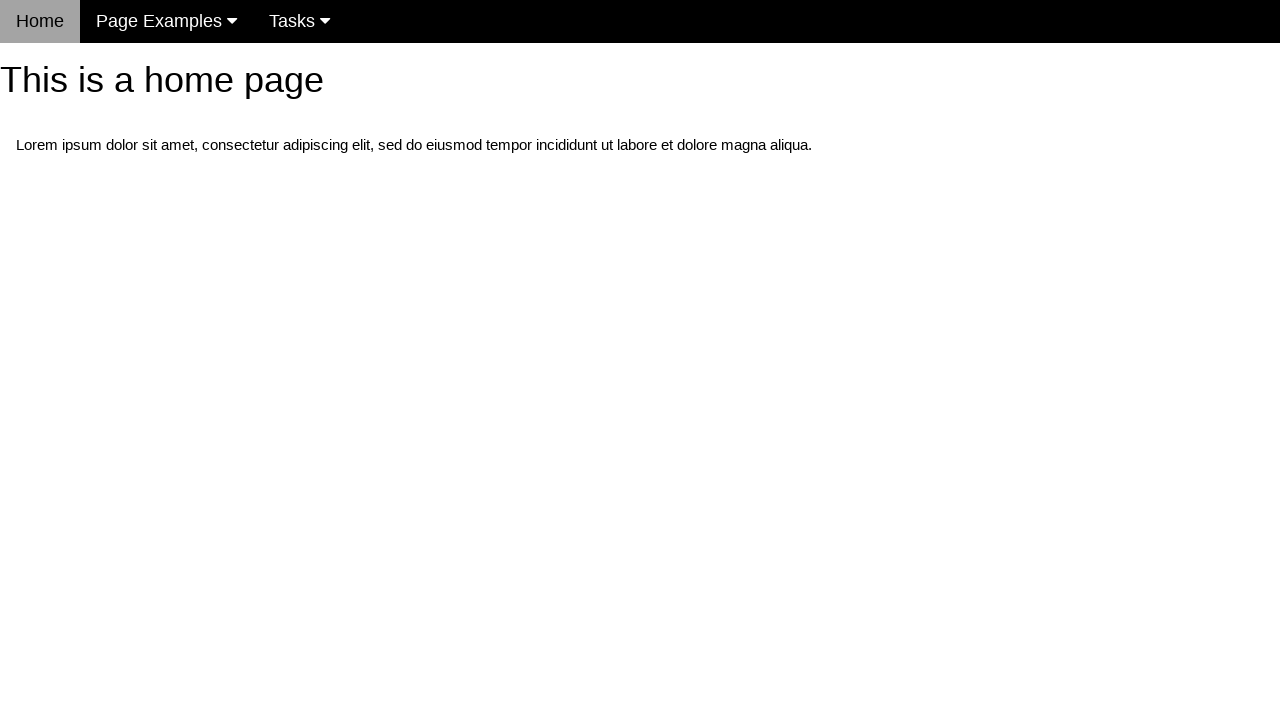

Retrieved page title: Home Page for this site
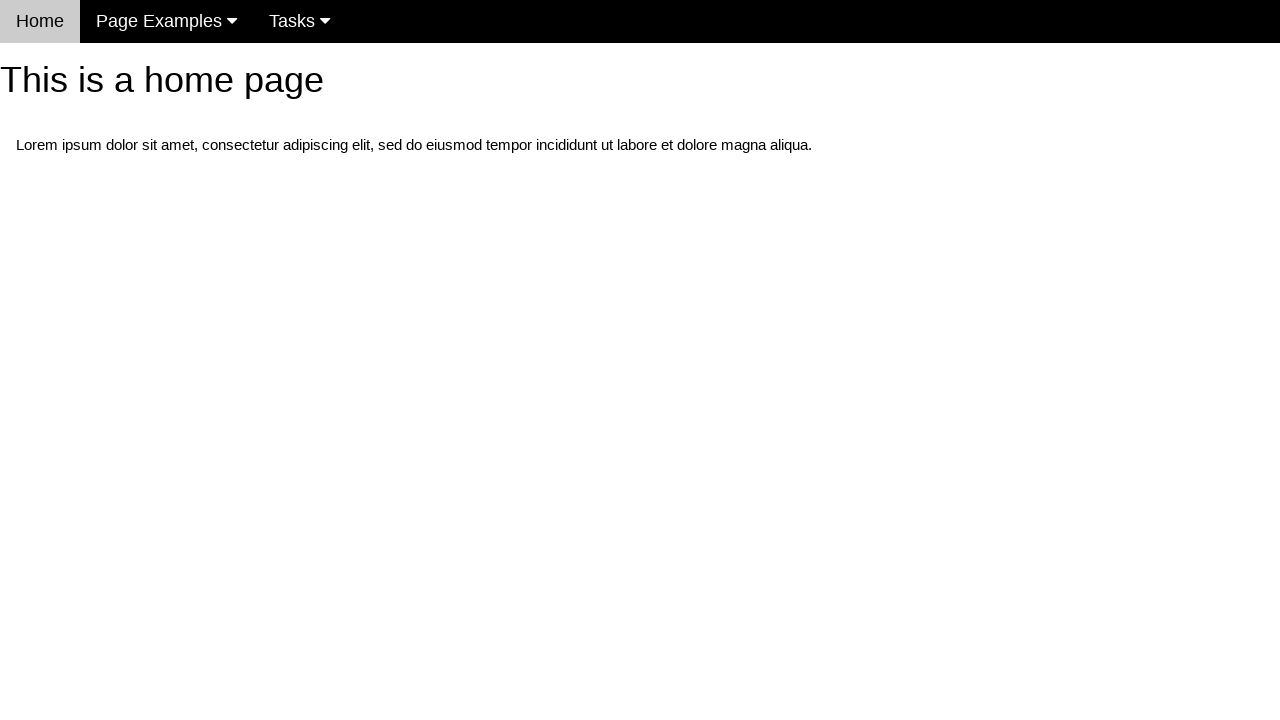

Retrieved page URL: https://kristinek.github.io/site/
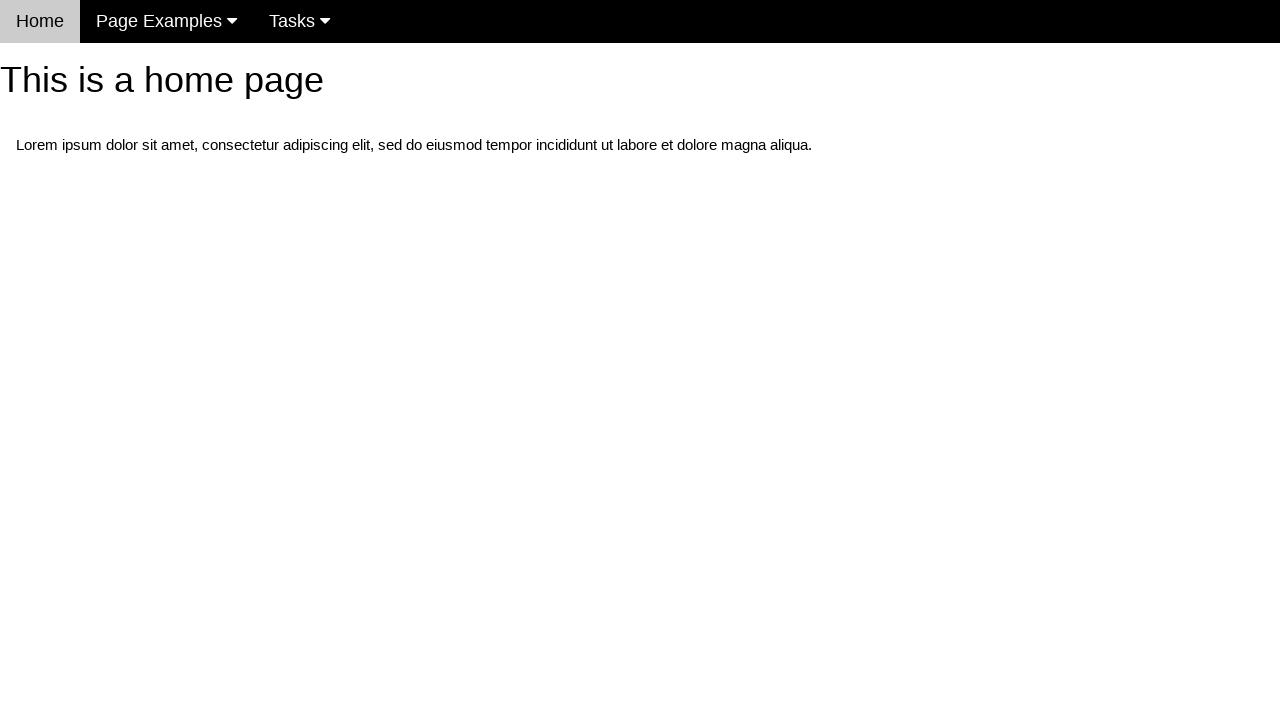

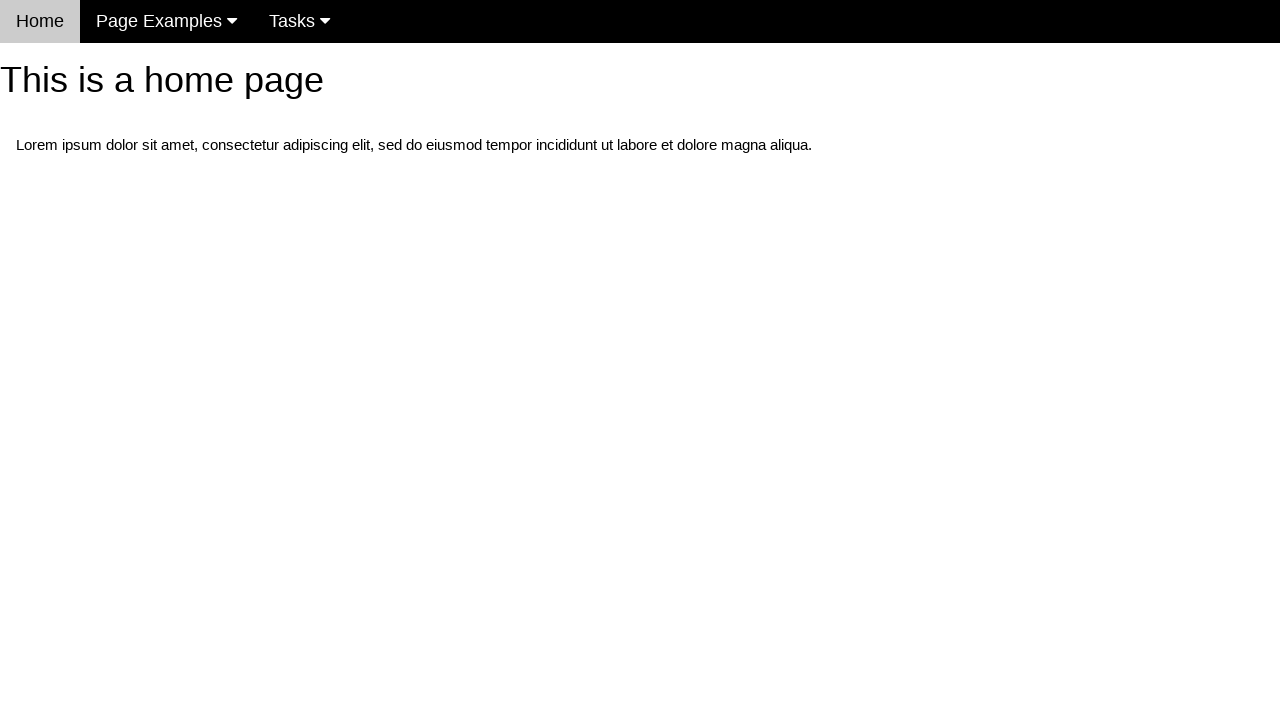